Tests dropdown selection by selecting "Option 2" from the dropdown menu

Starting URL: http://the-internet.herokuapp.com/dropdown

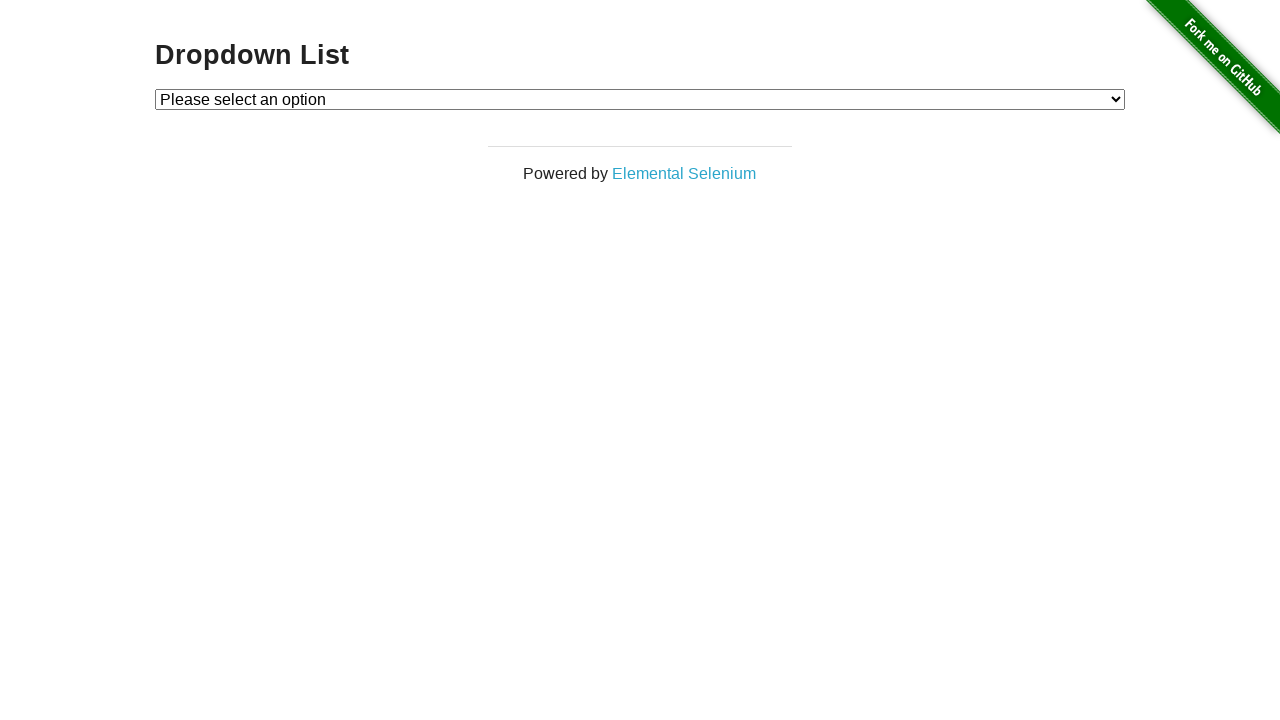

Navigated to dropdown page
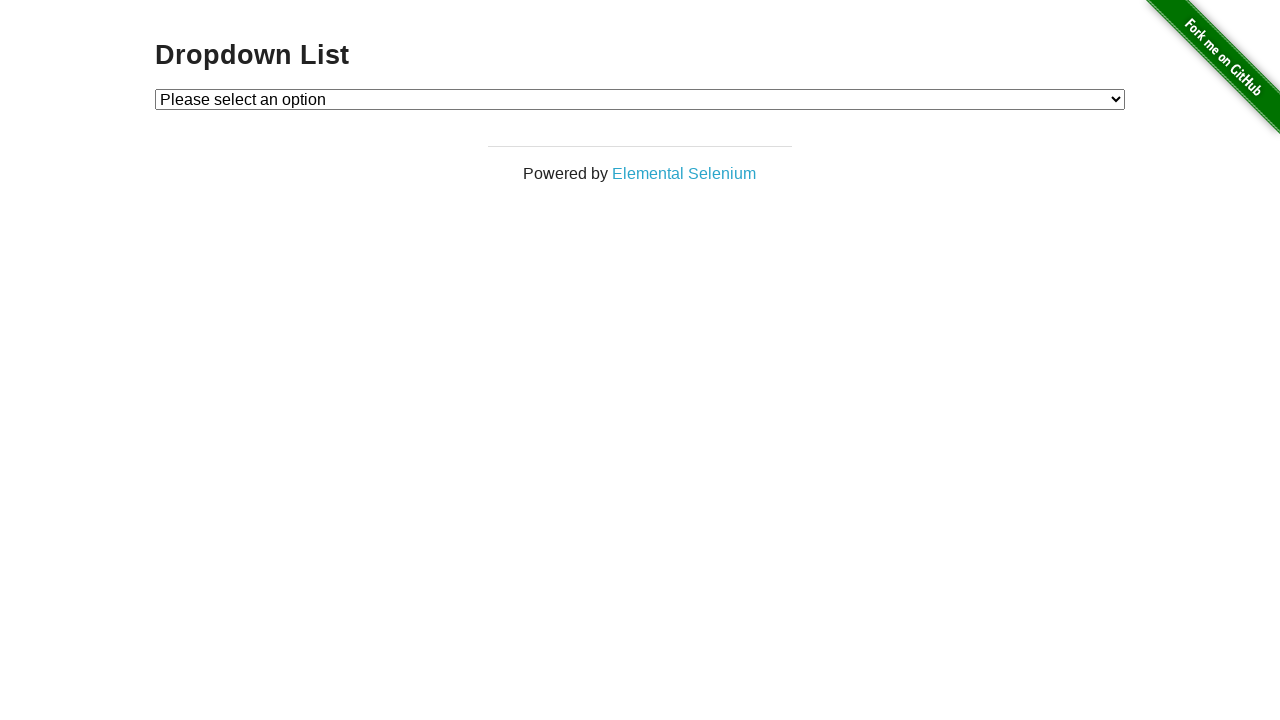

Selected 'Option 2' from the dropdown menu on #dropdown
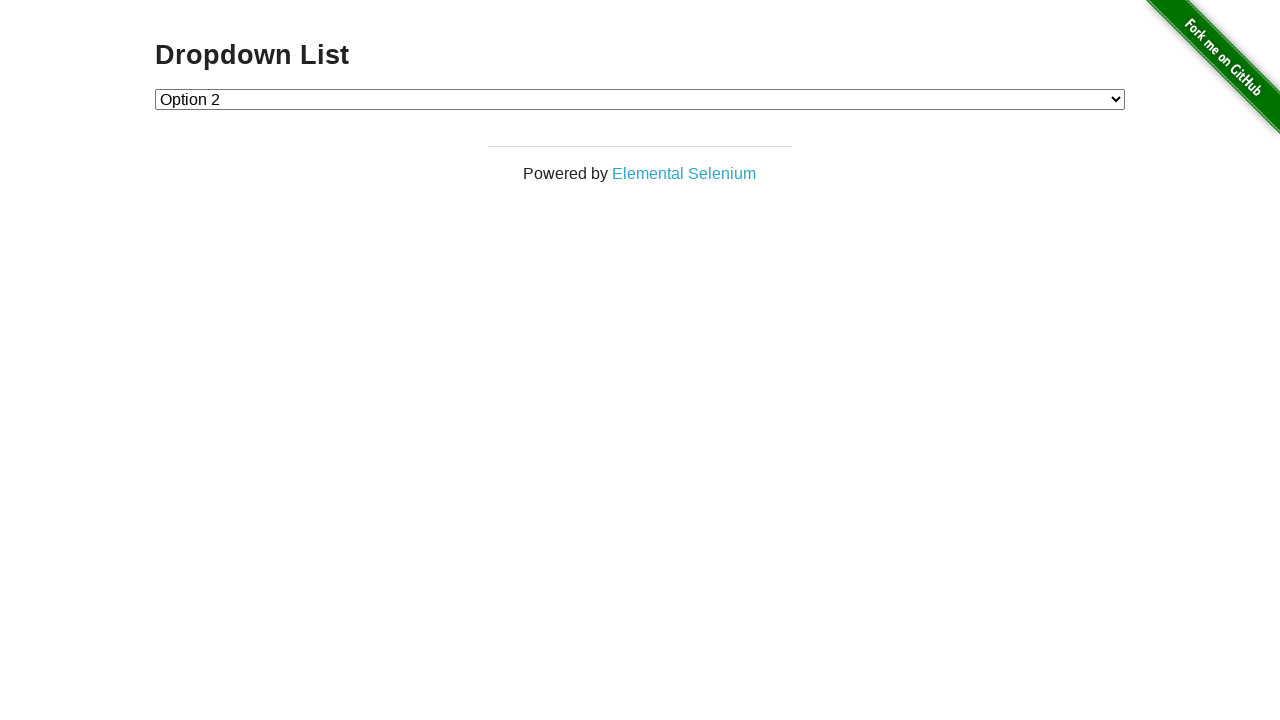

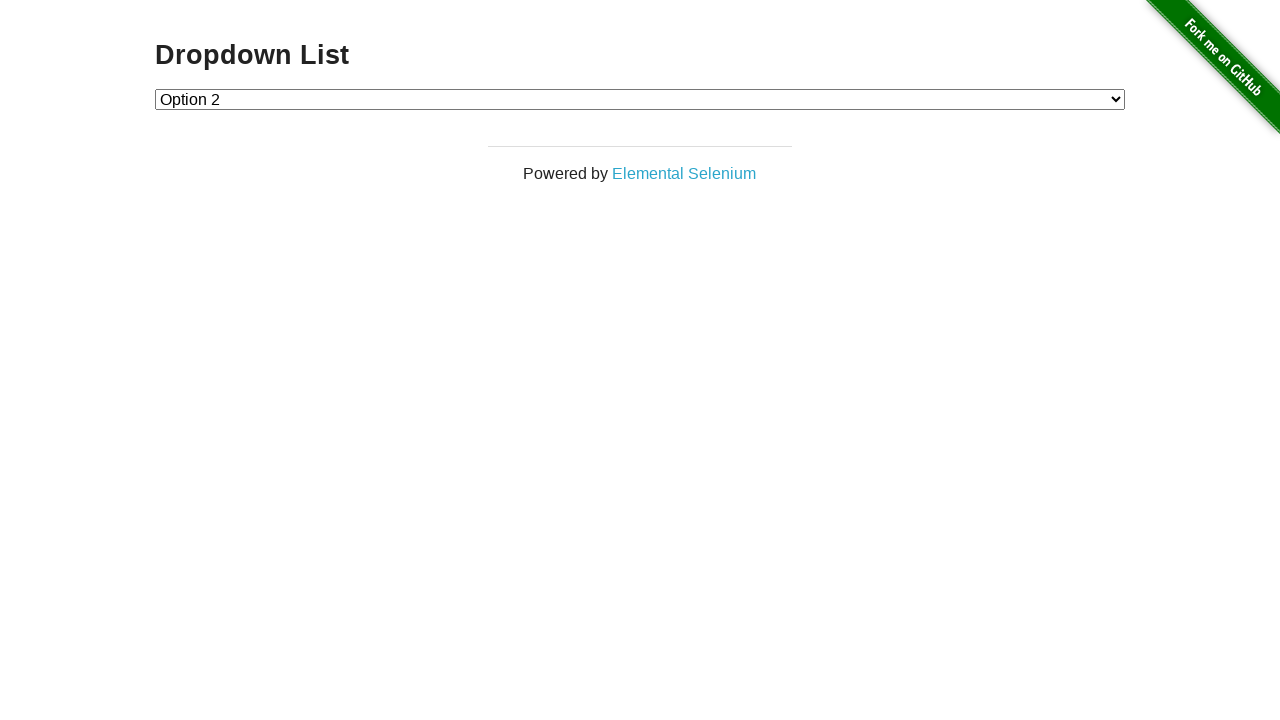